Tests navigation to checkout page and verifies the URL

Starting URL: https://webshop-agil-testautomatiserare.netlify.app

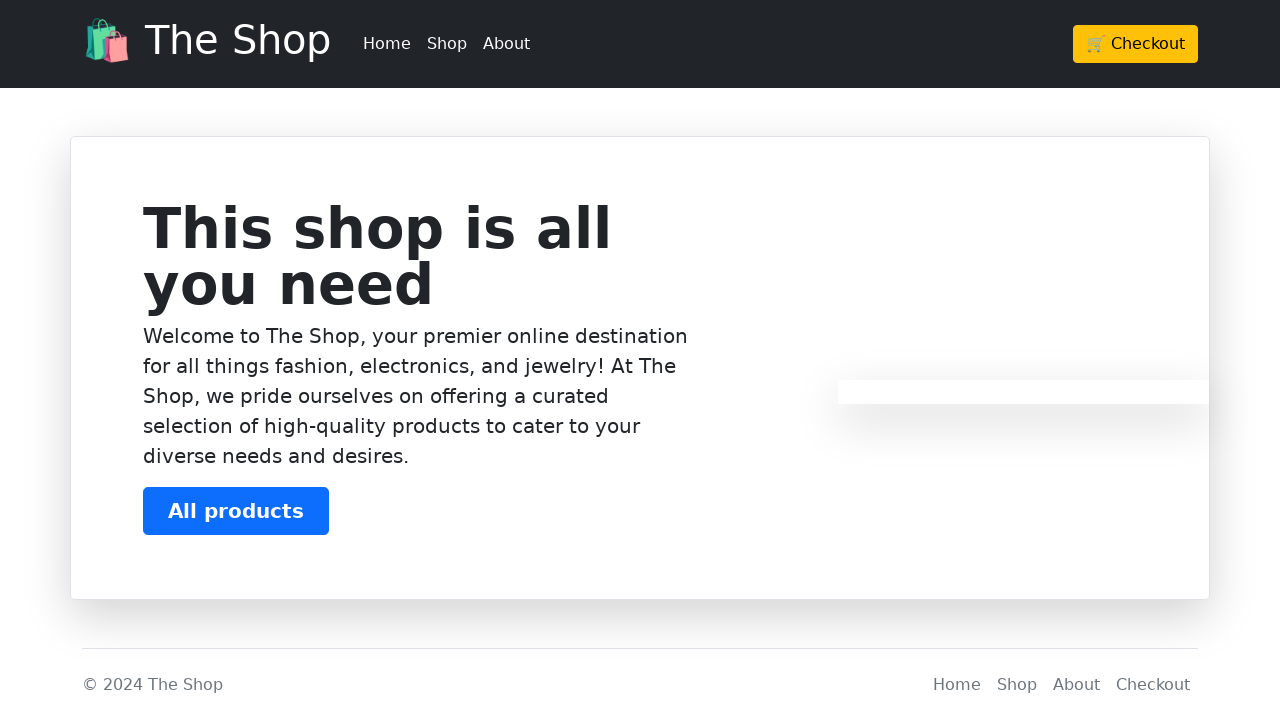

Waited for checkout link in header to be visible
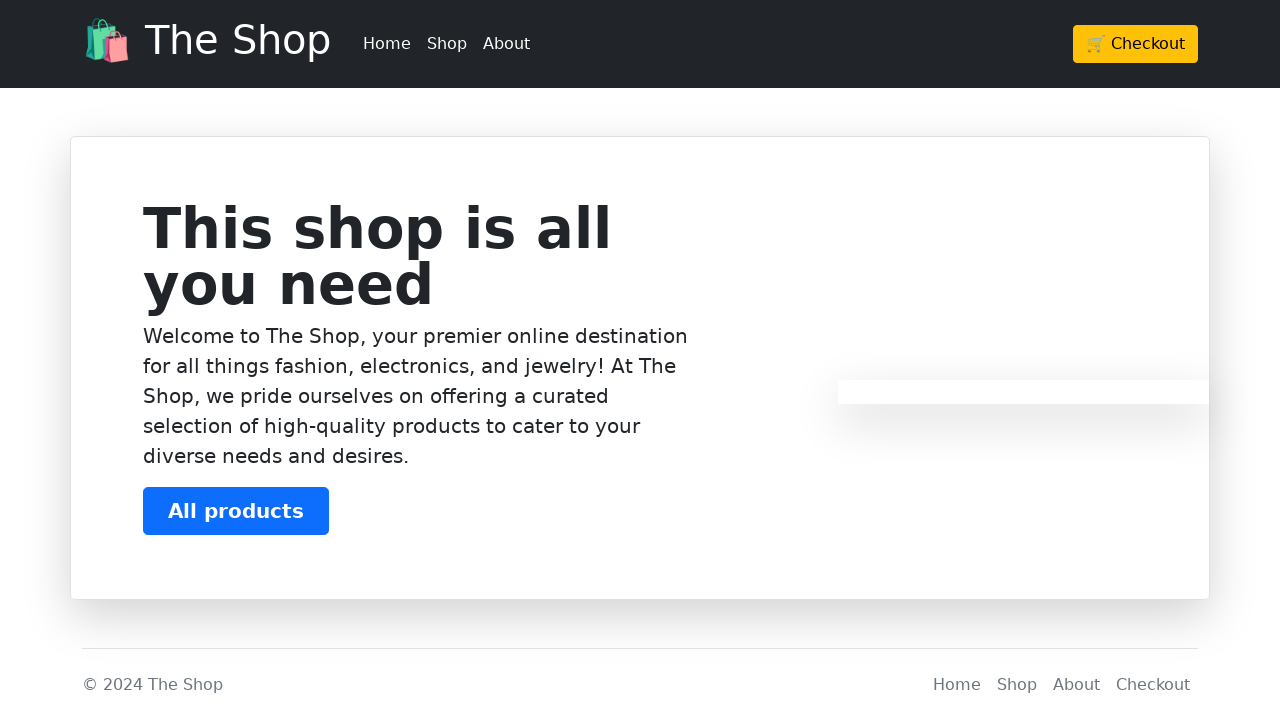

Clicked checkout link in header navigation at (1136, 44) on body header div div div a
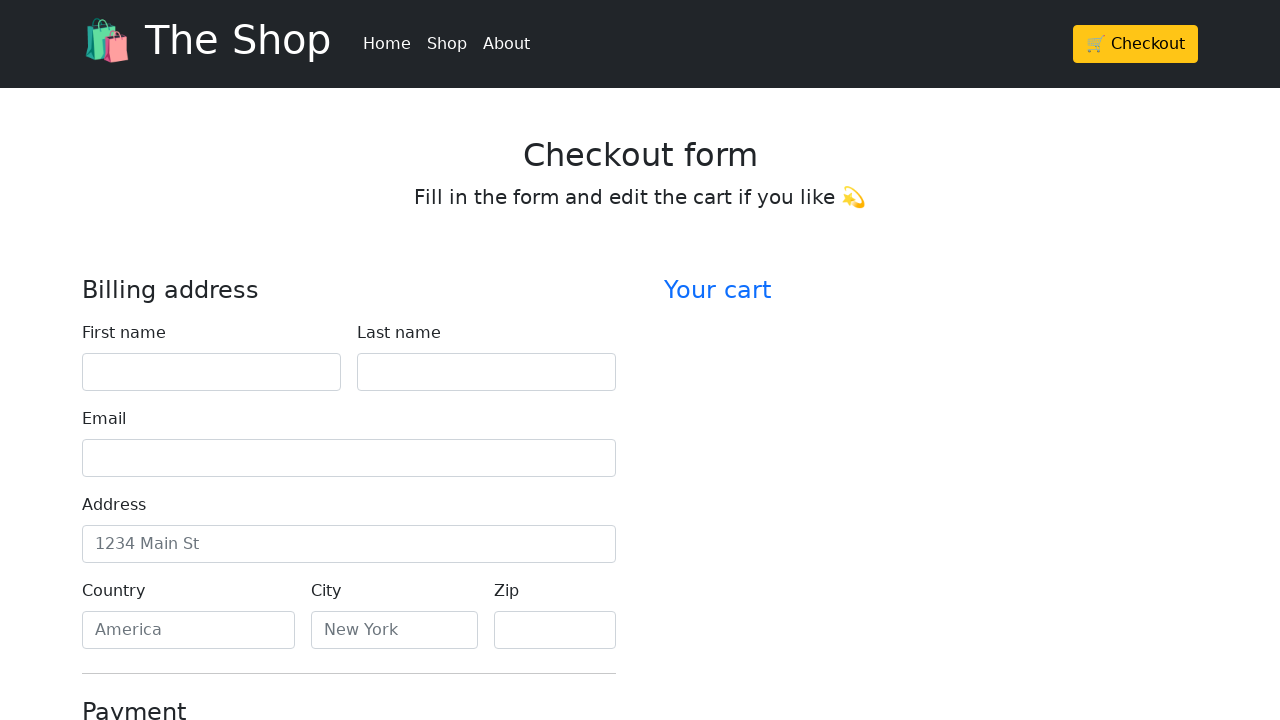

Verified navigation to checkout page - URL is https://webshop-agil-testautomatiserare.netlify.app/checkout
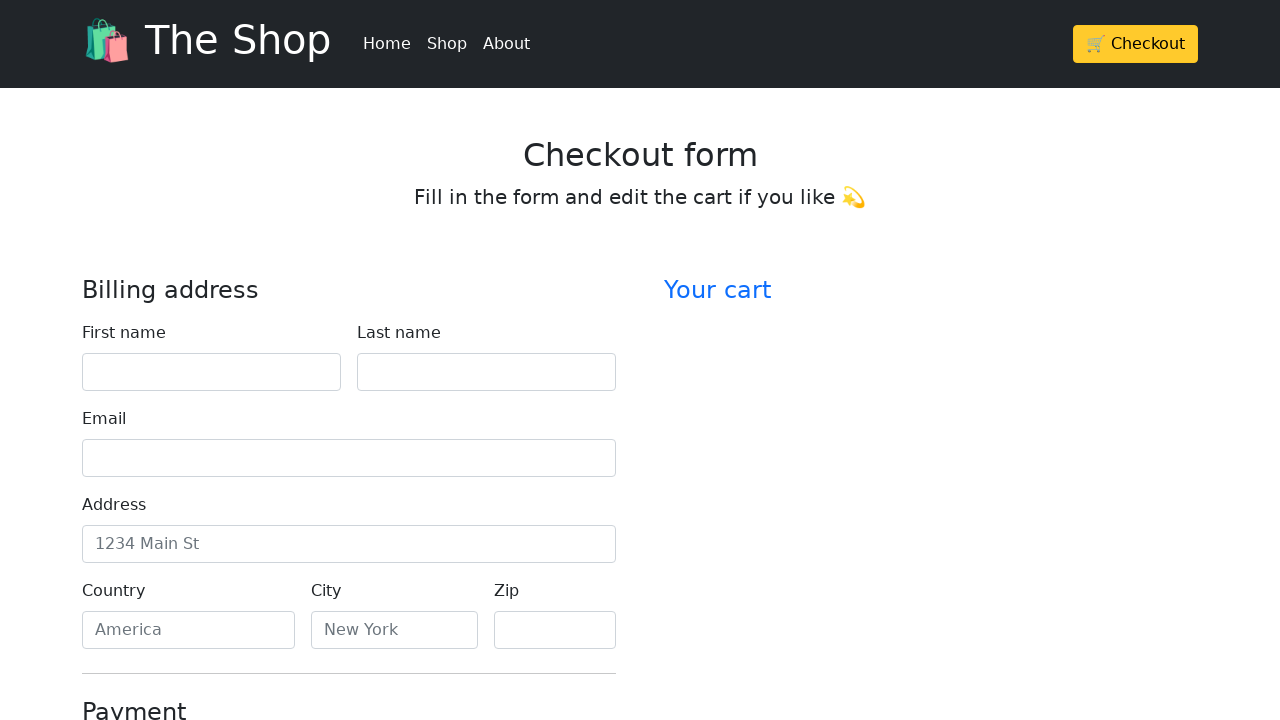

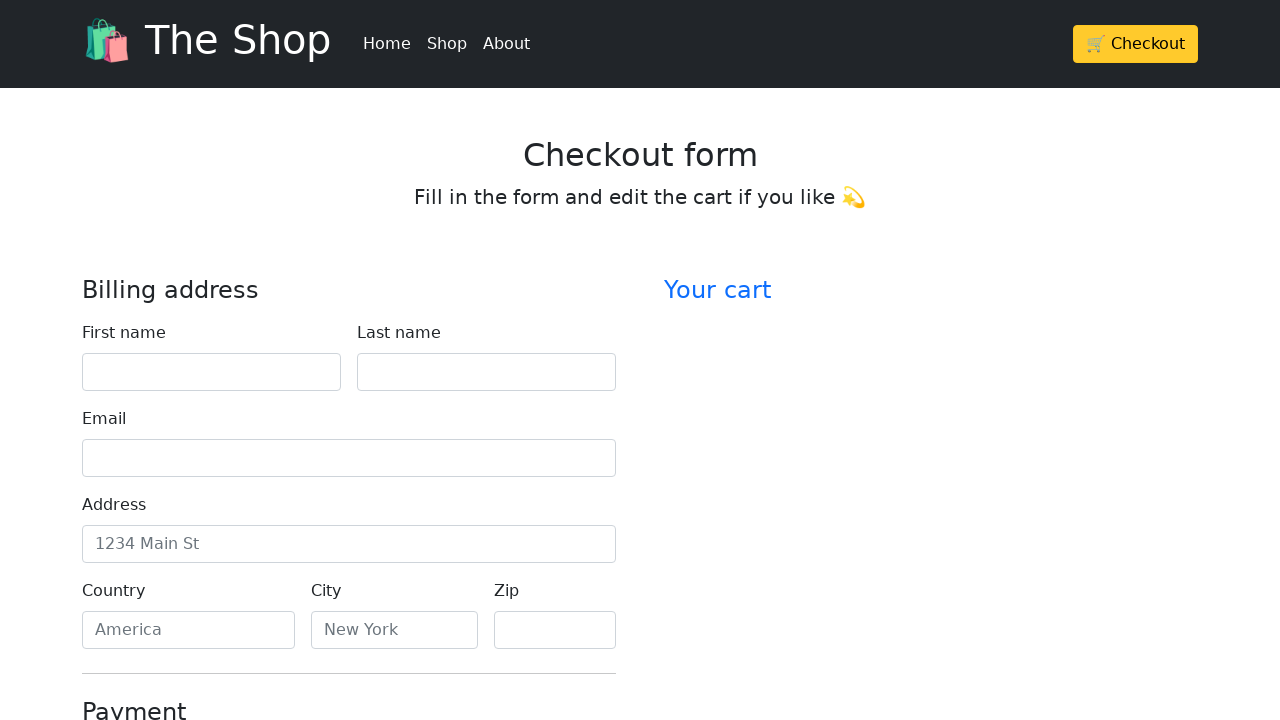